Tests prompt alert handling by entering text in prompt and accepting

Starting URL: https://demoqa.com/alerts

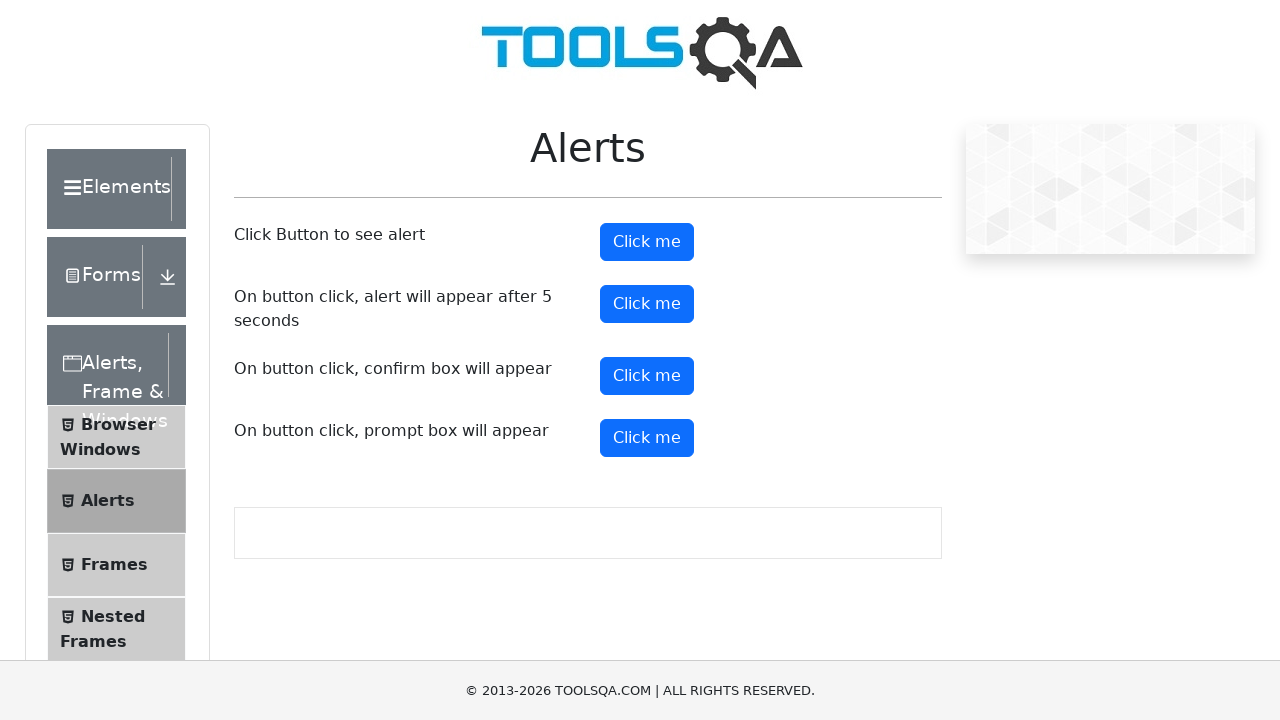

Set up dialog handler to accept prompt with text 'Sarah'
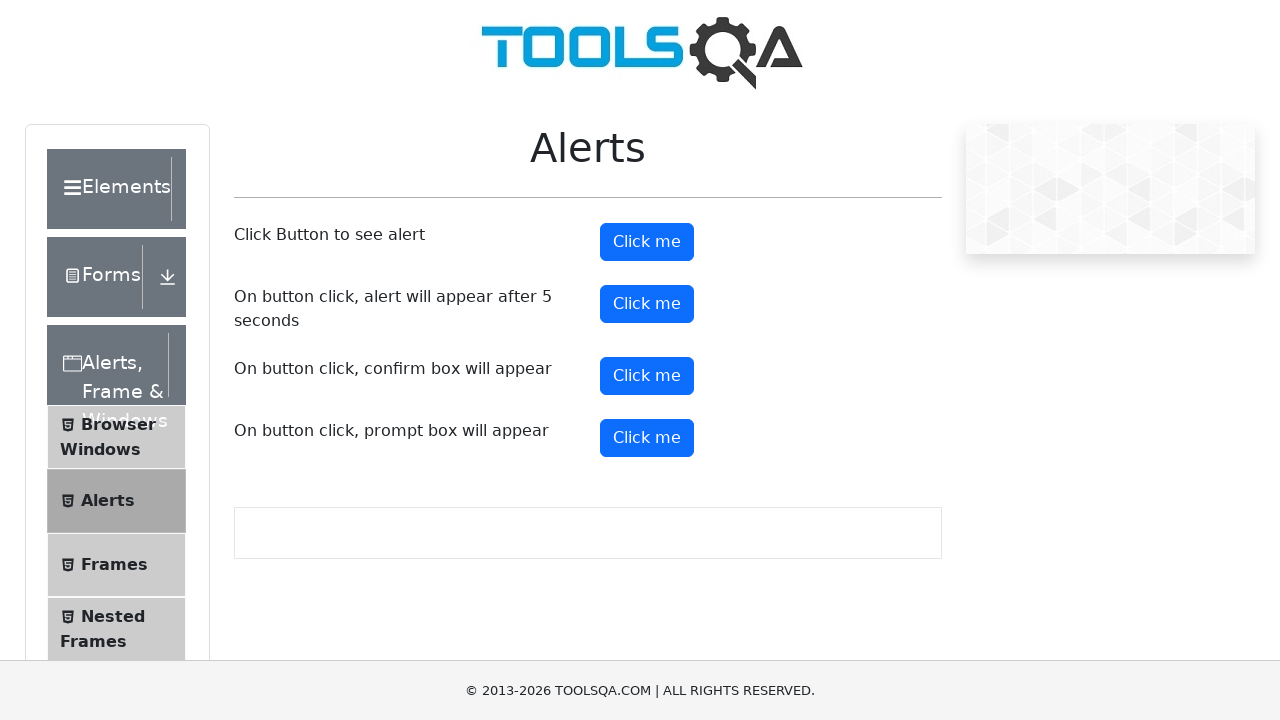

Clicked prompt button to trigger prompt alert at (647, 438) on #promtButton
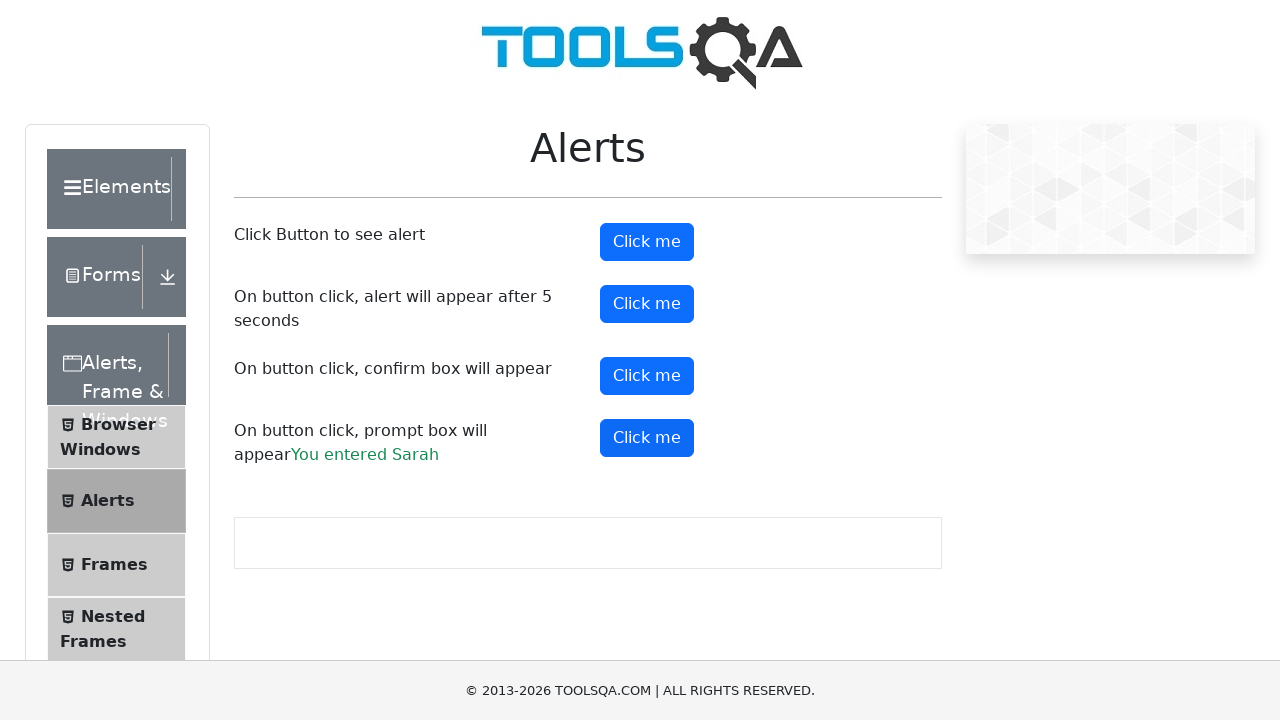

Waited for prompt result text to appear
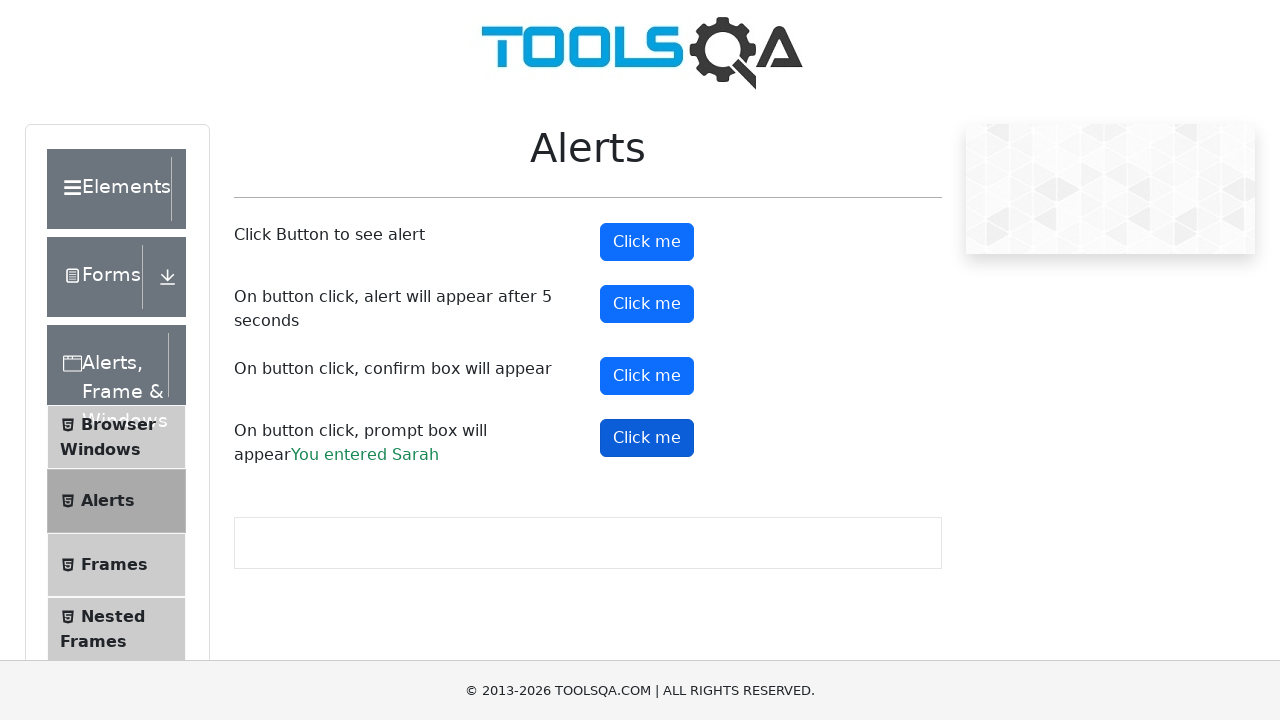

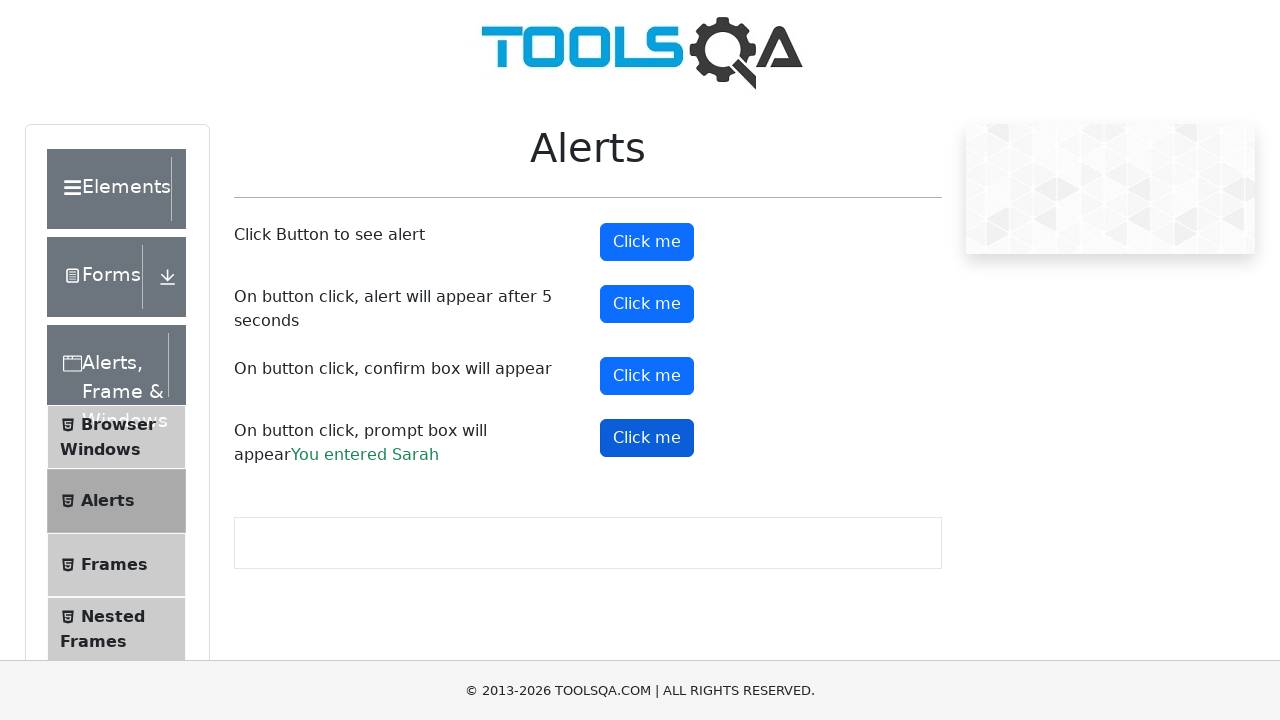